Tests browser window handling by clicking a link that opens a new window, switching to the child window, closing it, and verifying window state behavior.

Starting URL: https://the-internet.herokuapp.com/windows

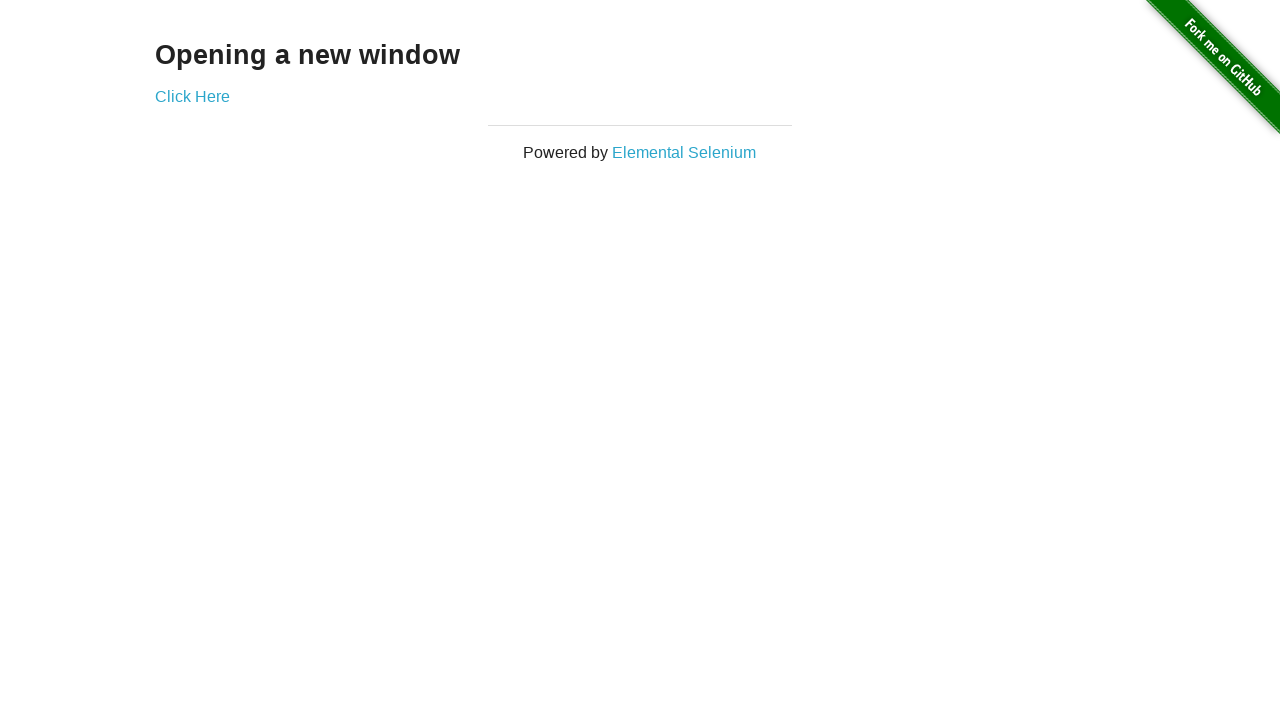

Clicked 'Click Here' link to open a new window at (192, 96) on text=Click Here
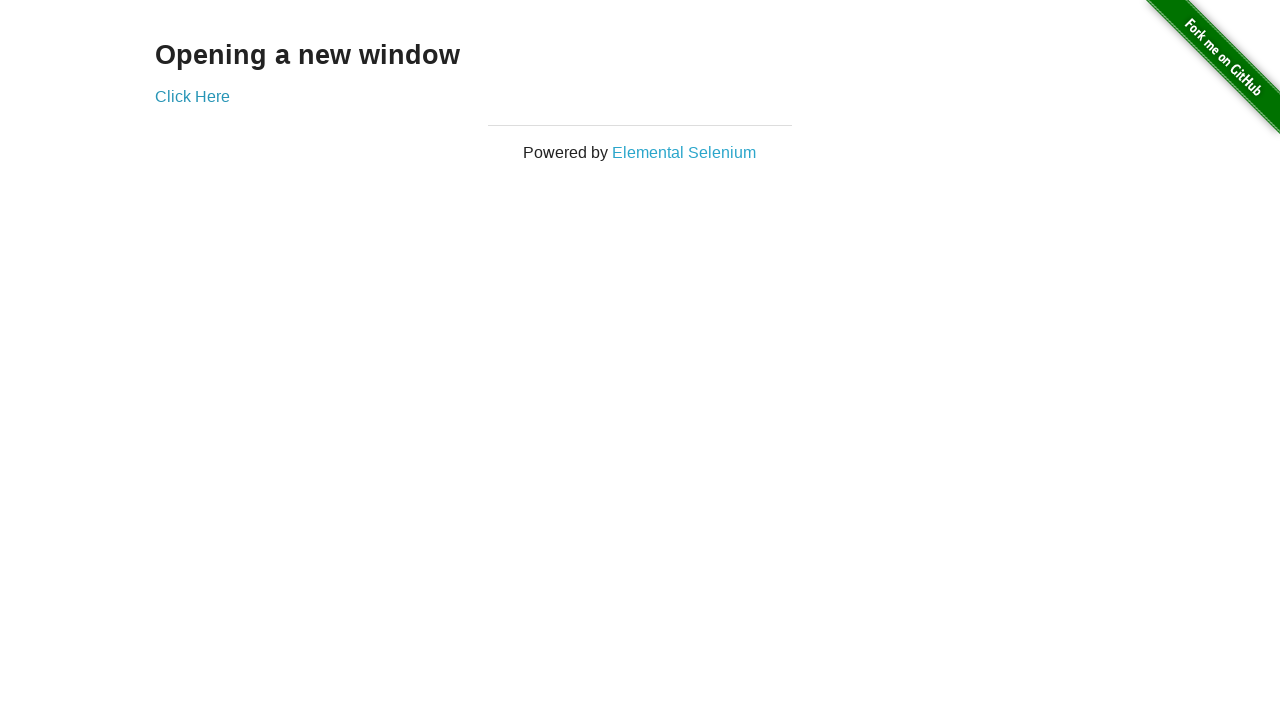

Retrieved the new child window page object
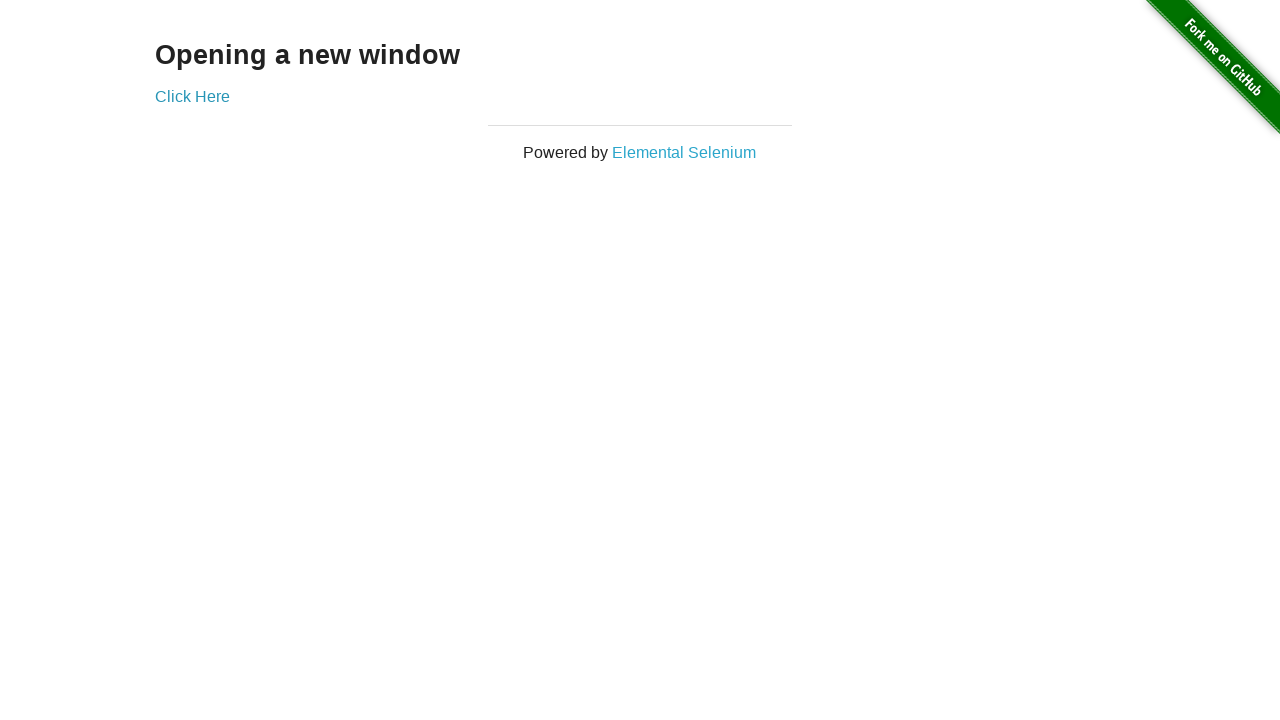

Child window page fully loaded
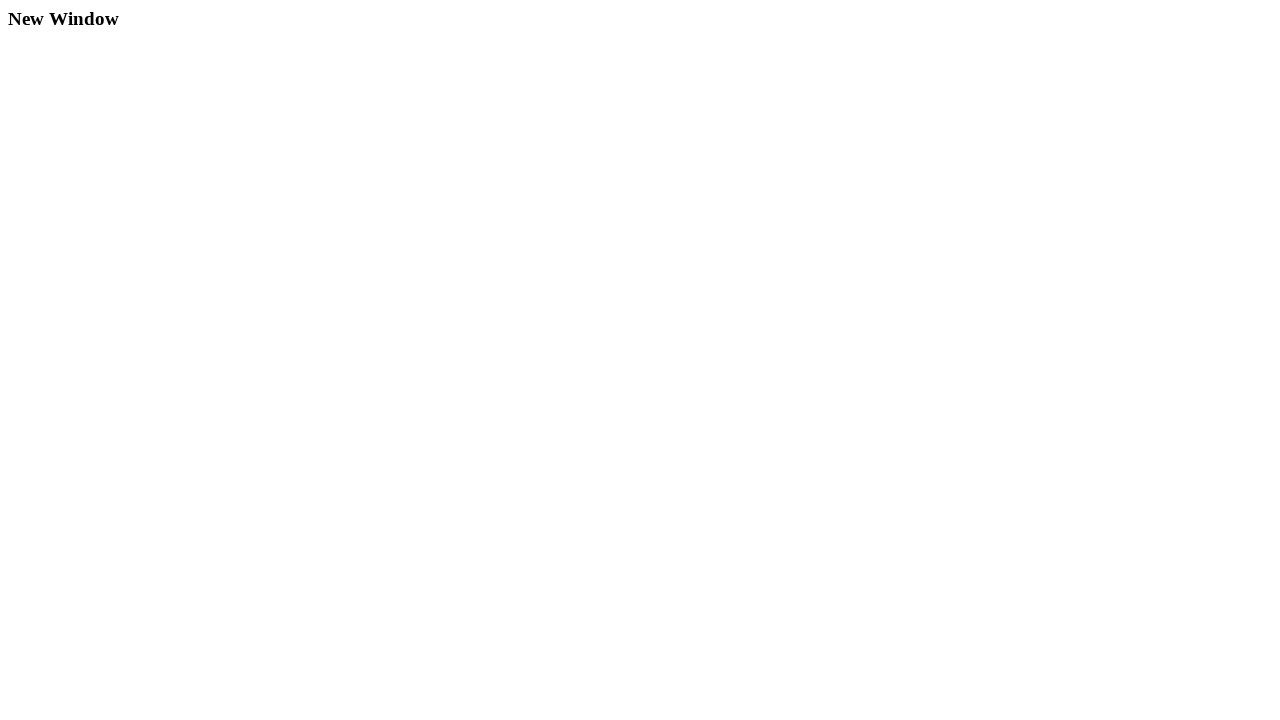

Closed the child window
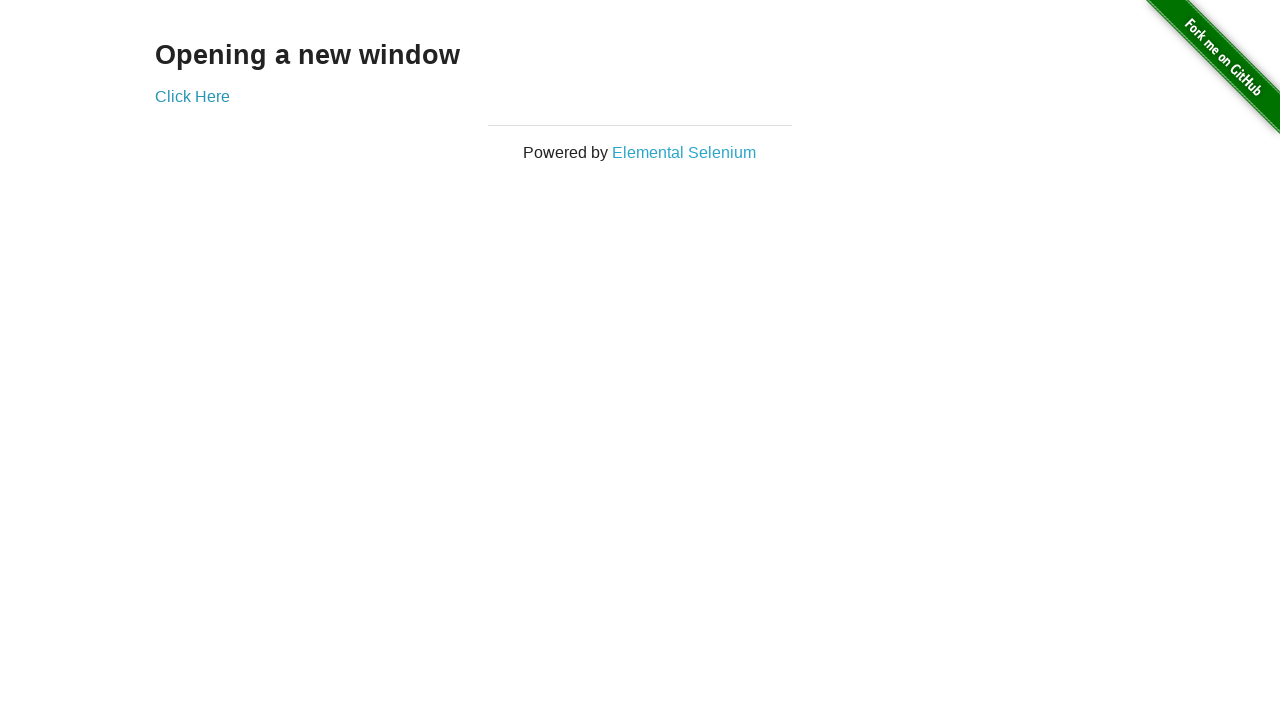

Verified original page is still accessible with 'Opening a new window' text
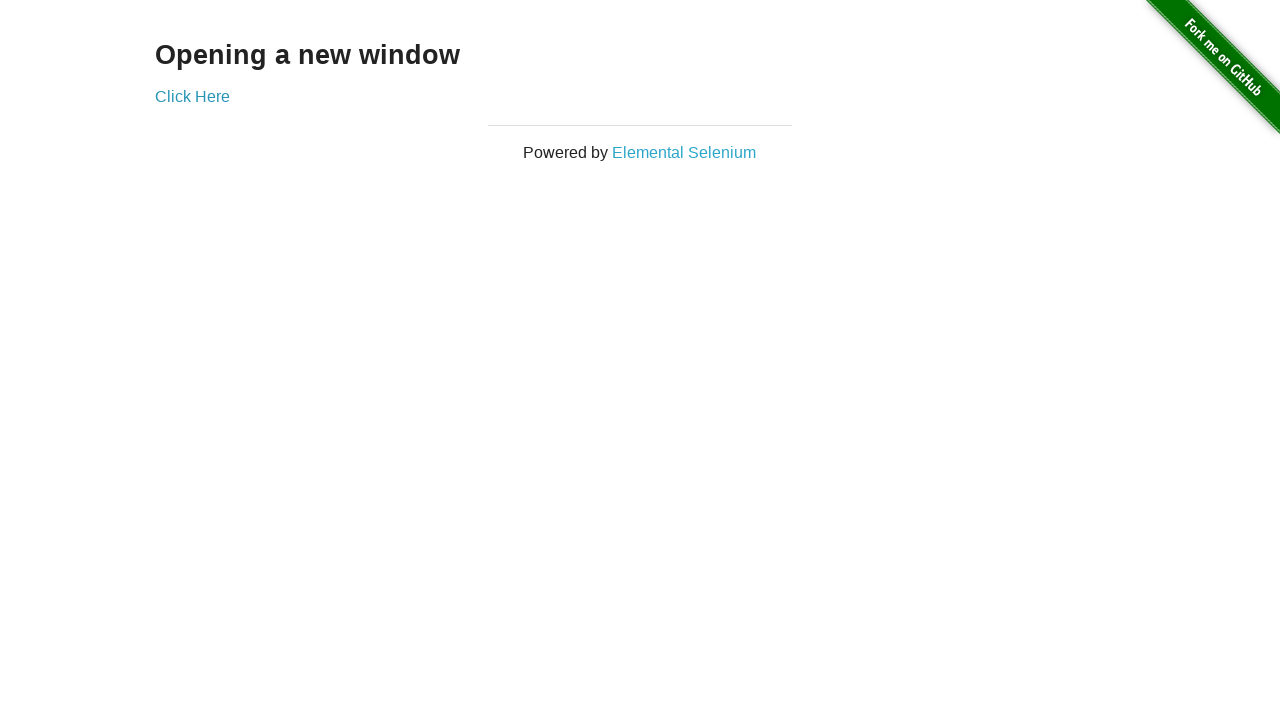

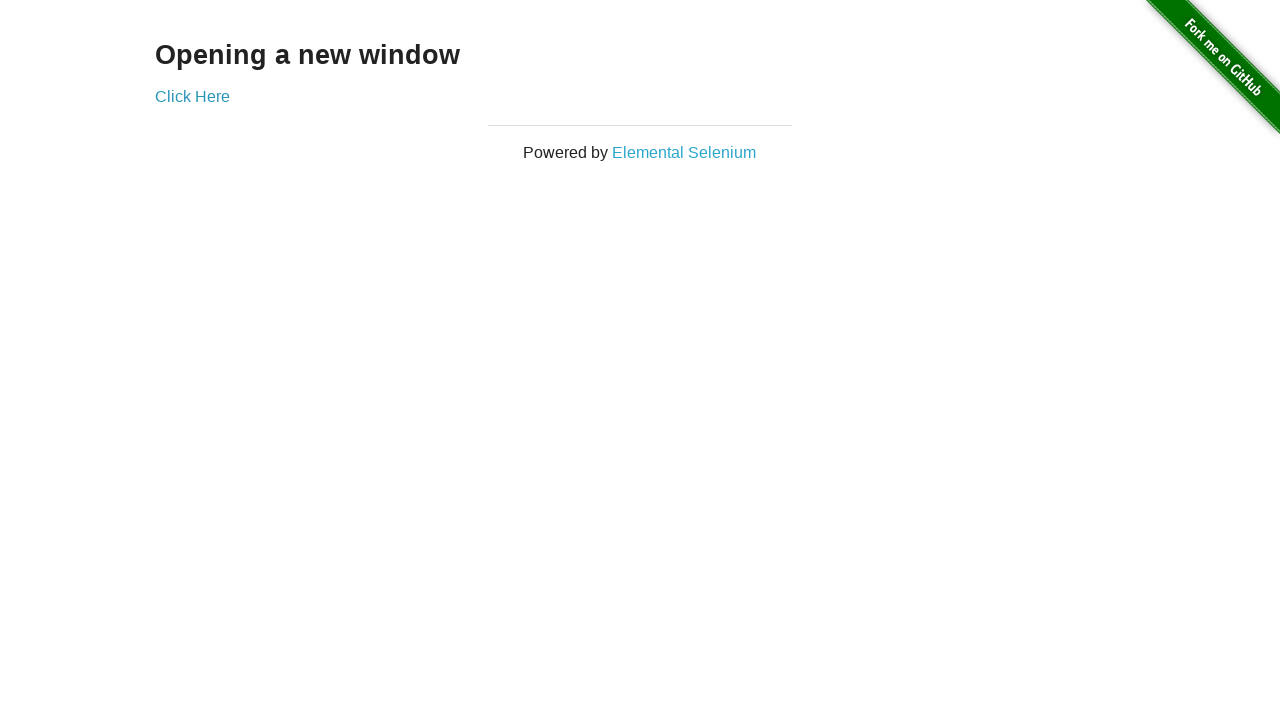